Navigates to Apple website, clicks on iPhone link, and verifies that links are present on the iPhone page

Starting URL: https://www.apple.com

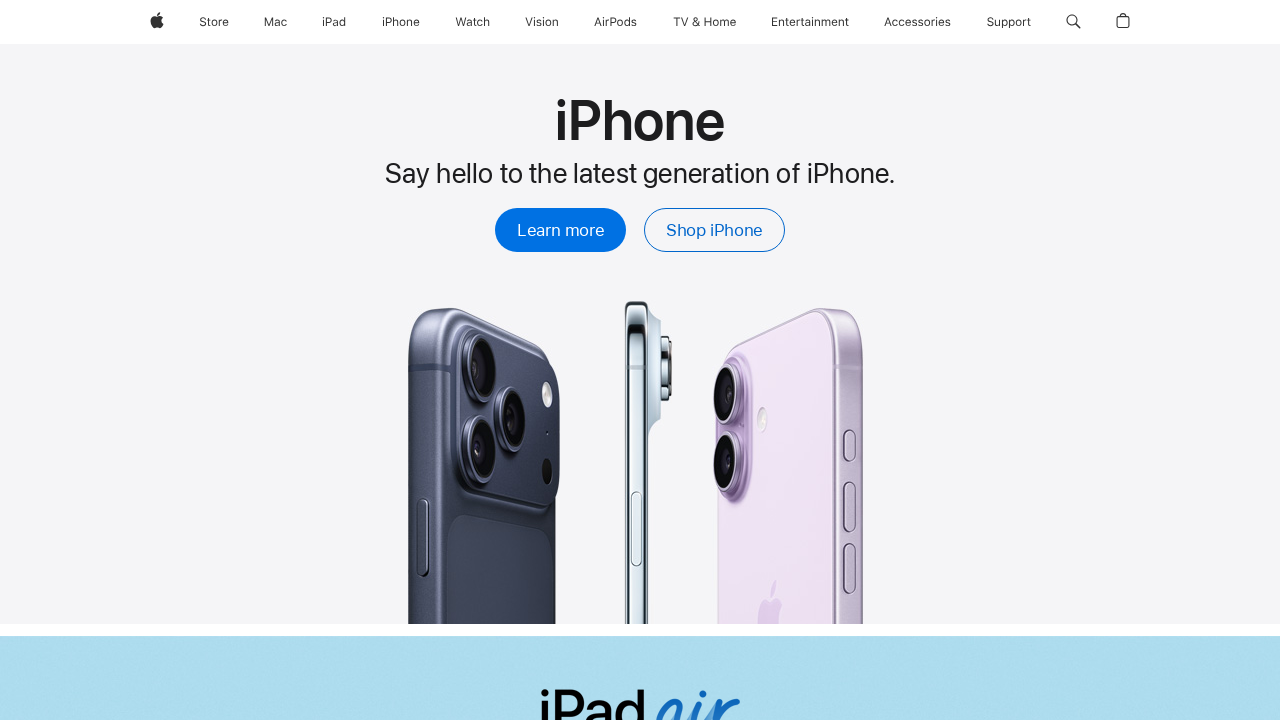

Clicked on iPhone link in navigation at (401, 22) on xpath=//span[.='iPhone']/..
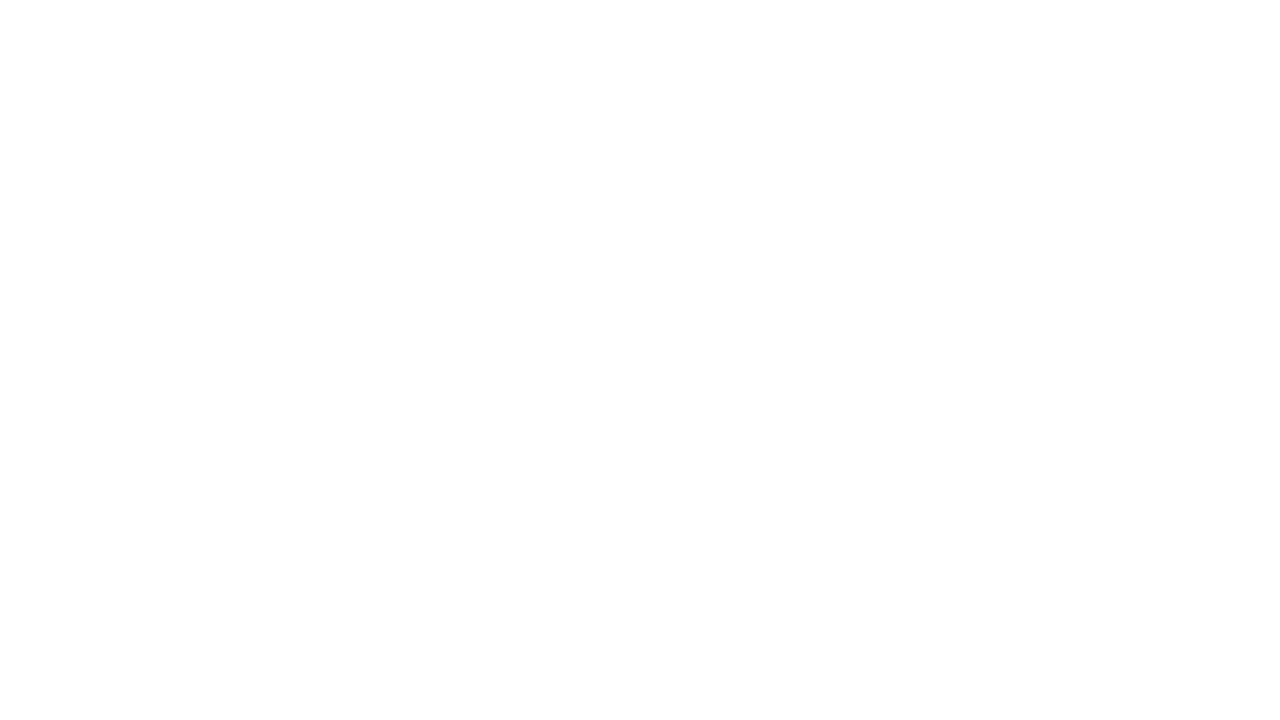

iPhone page loaded and links are present
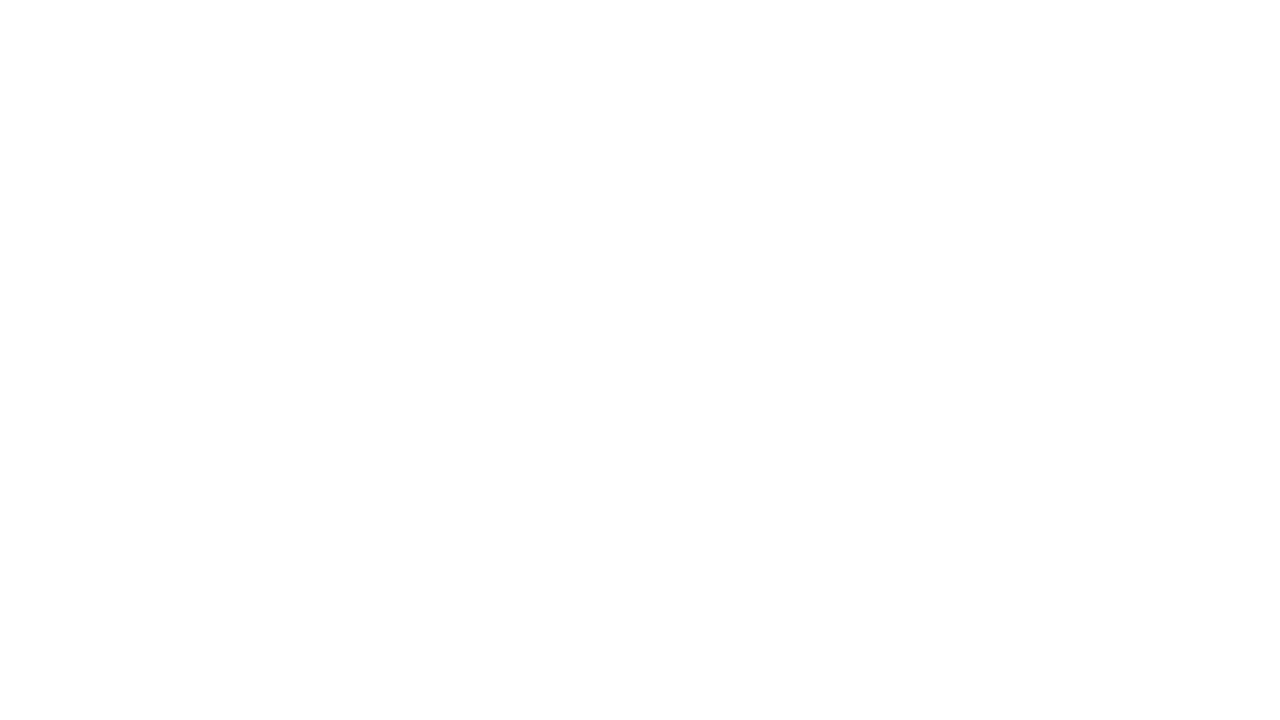

Retrieved all links from iPhone page
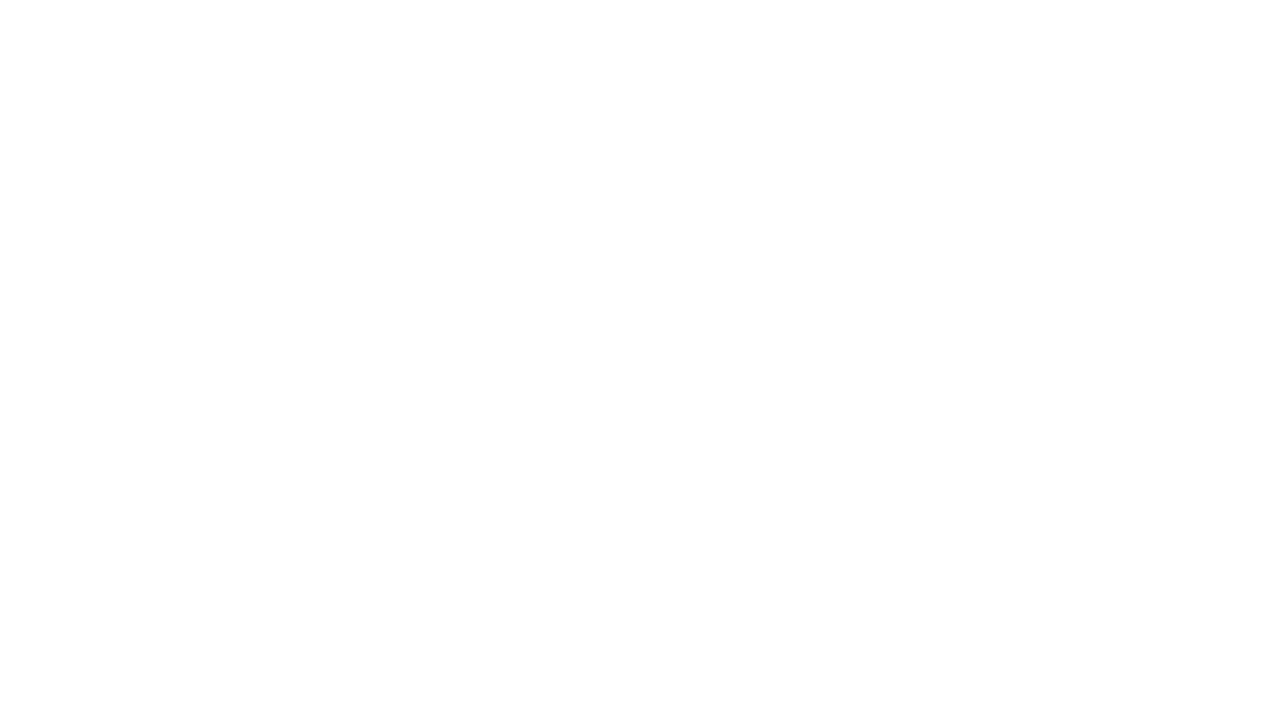

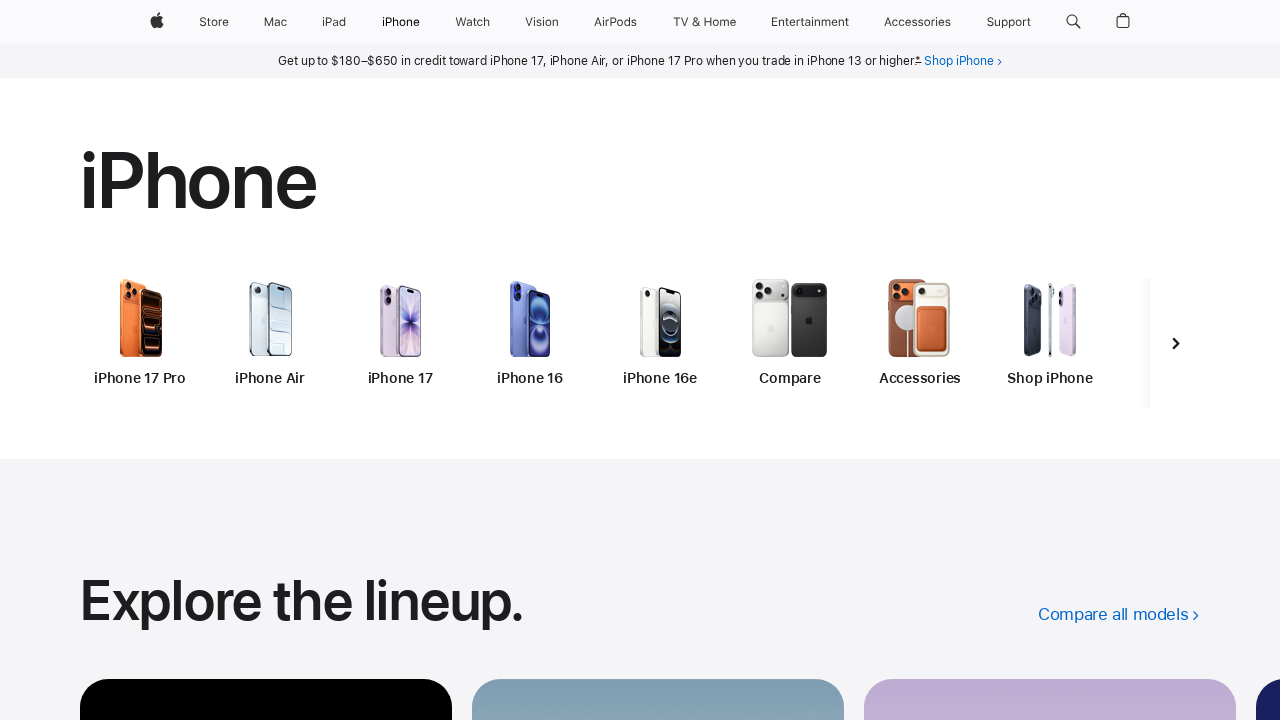